Tests explicit wait functionality by waiting for an element to be clickable and then clicking it

Starting URL: https://www.selenium-tutorial.com/courses

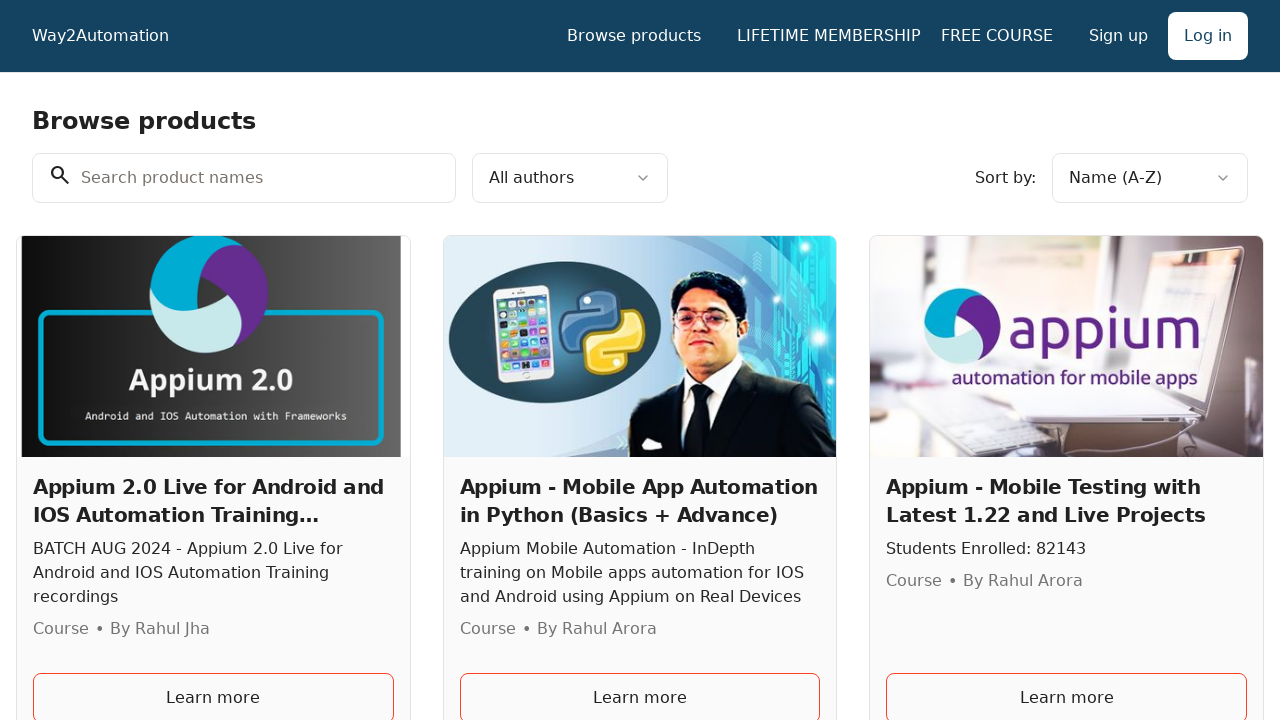

Clicked on lifetime membership to all live trainings link at (821, 36) on text=LIFETIME MEMBERSHIP TO ALL LIVE TRAININGS
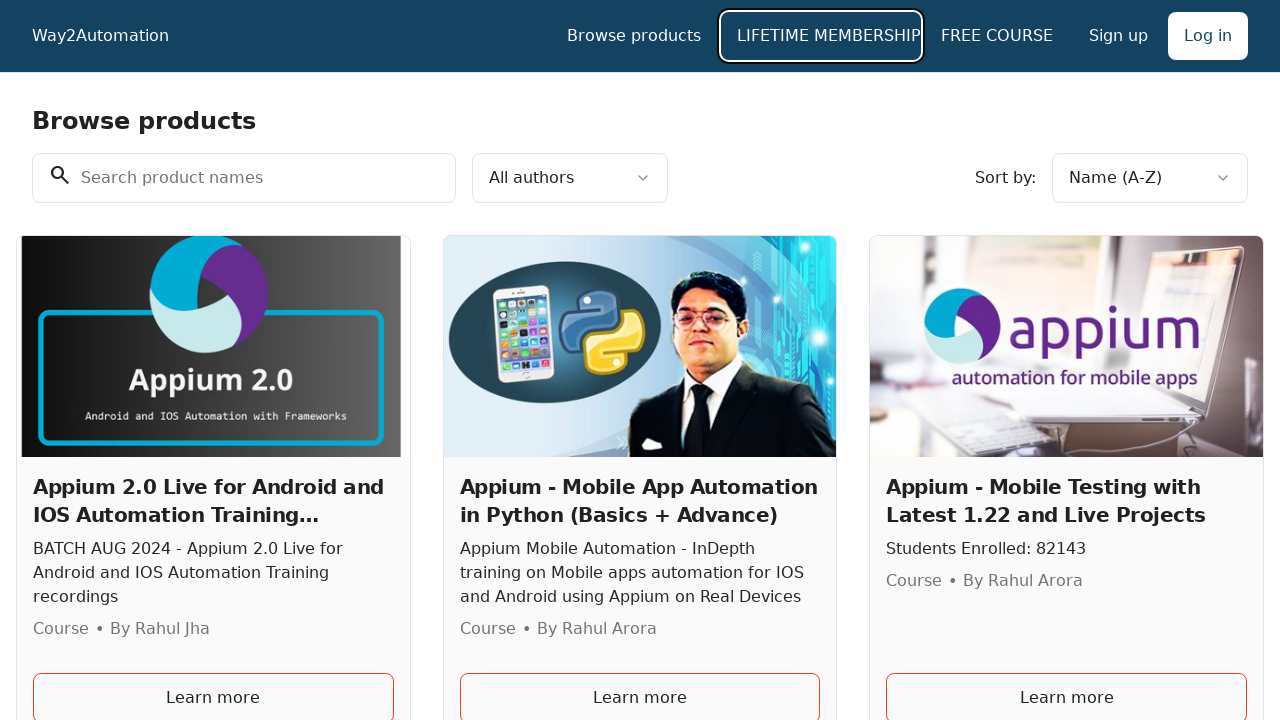

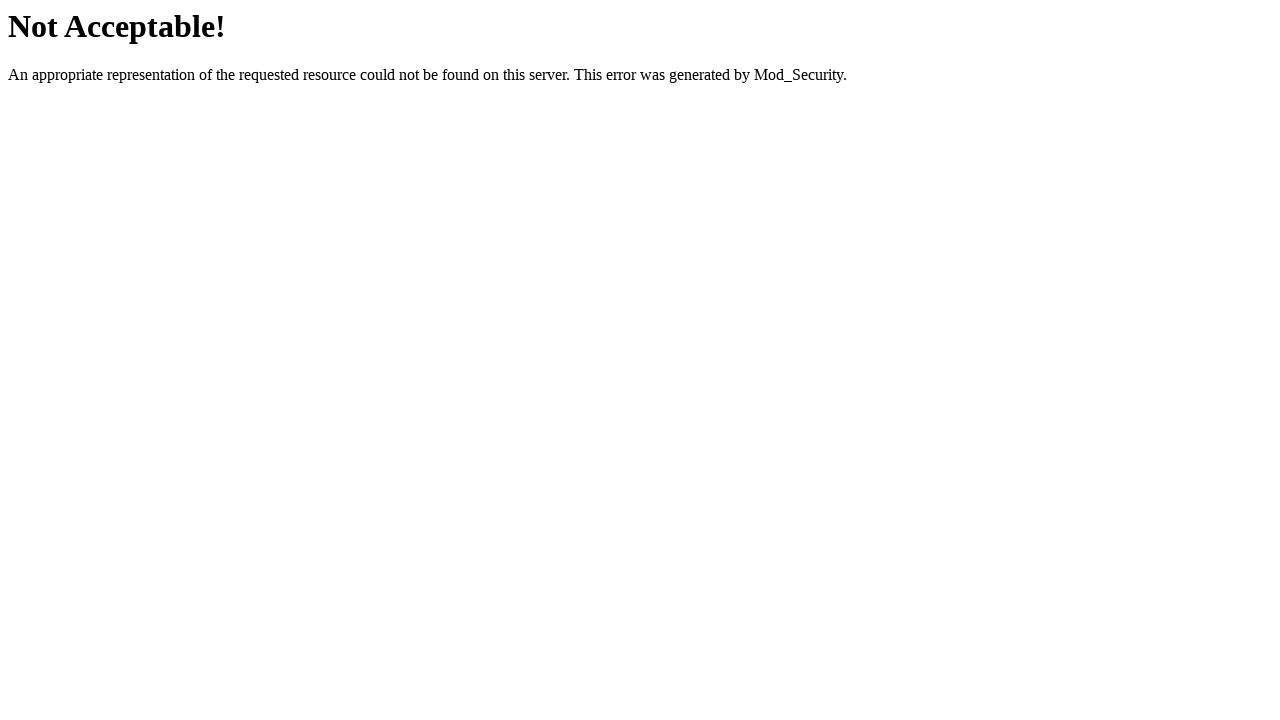